Navigates to the Conduit site and verifies that the Popular Tags section is visible and contains tags

Starting URL: https://conduit.bondaracademy.com/

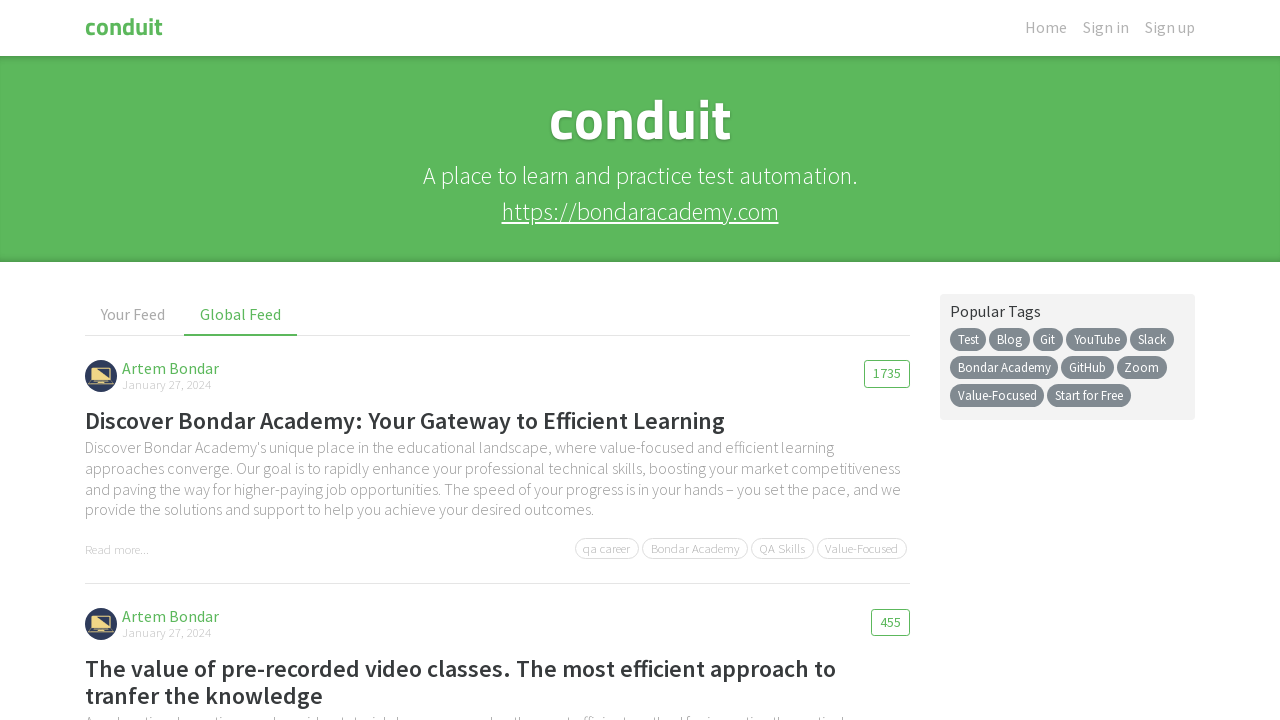

Navigated to Conduit site at https://conduit.bondaracademy.com/
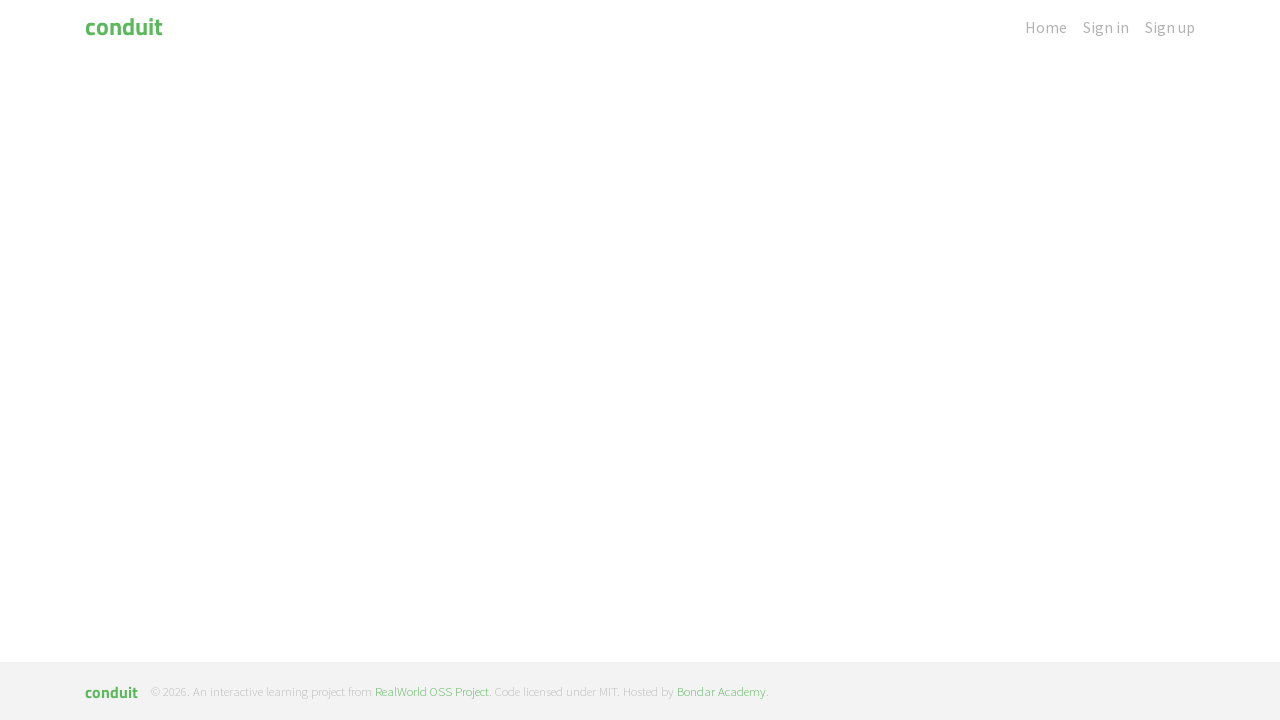

Popular Tags section is now visible
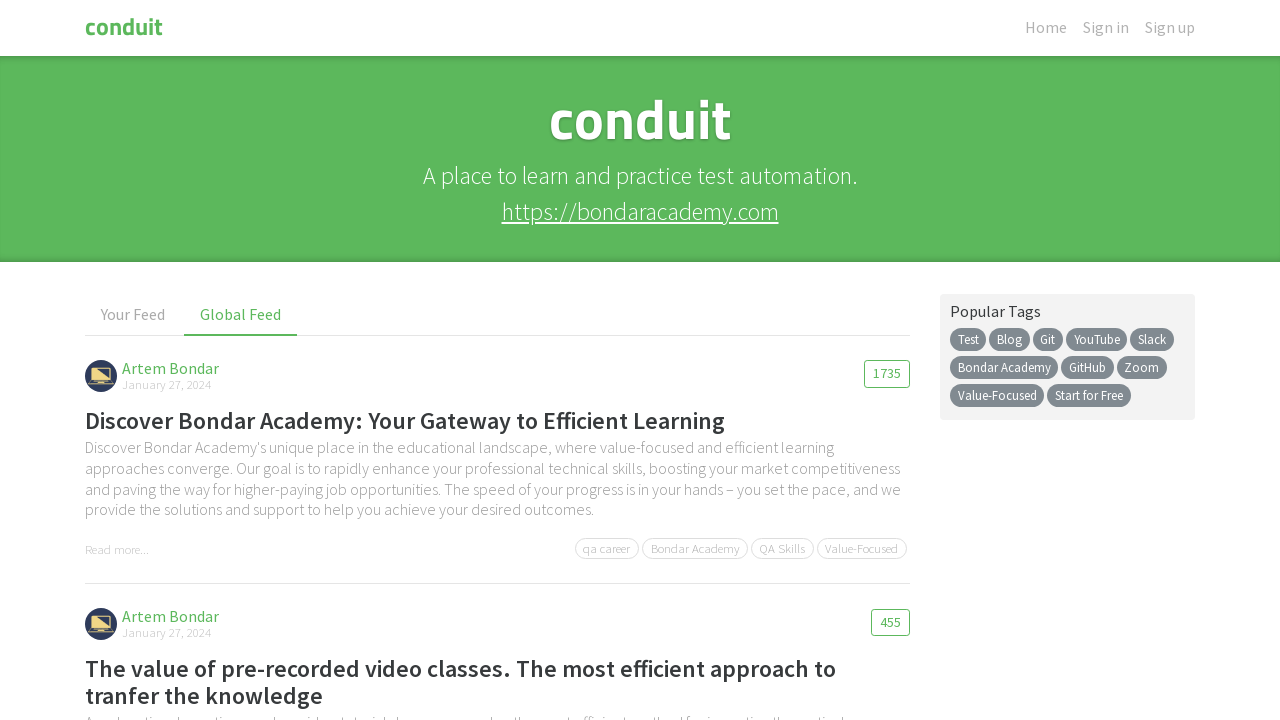

Tag elements loaded and are present in the DOM
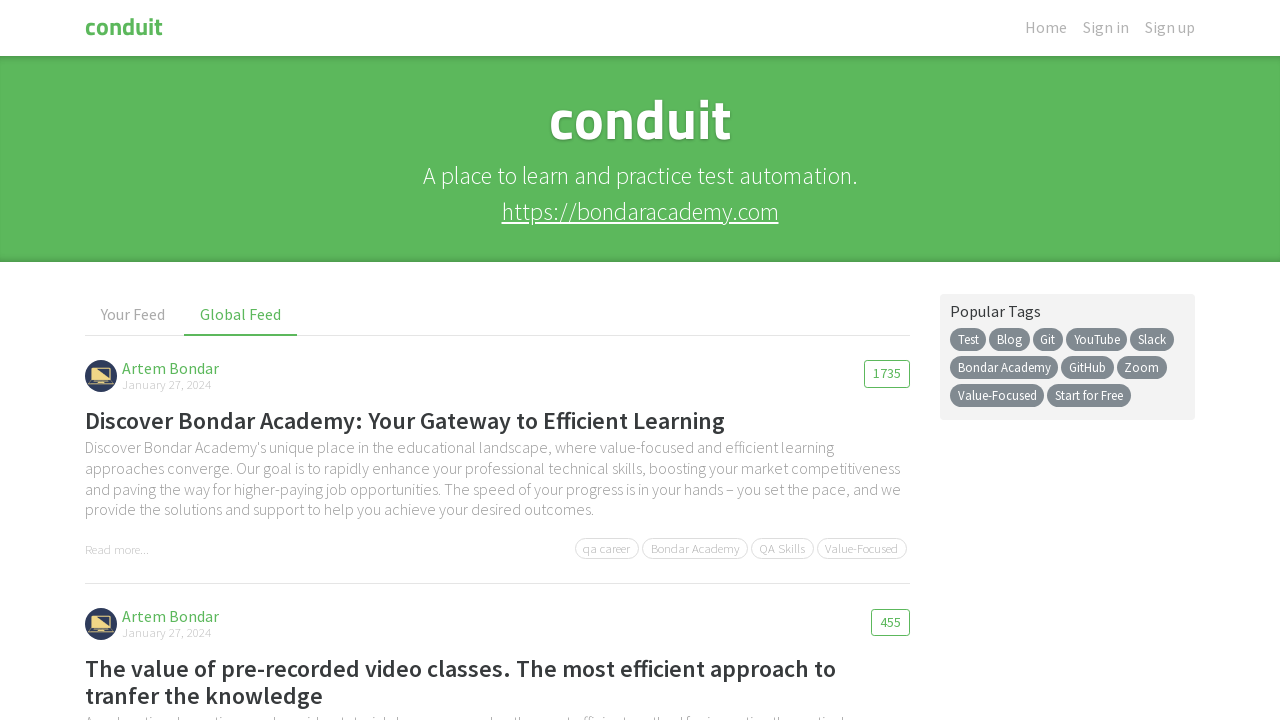

Retrieved 36 tags from Popular Tags section
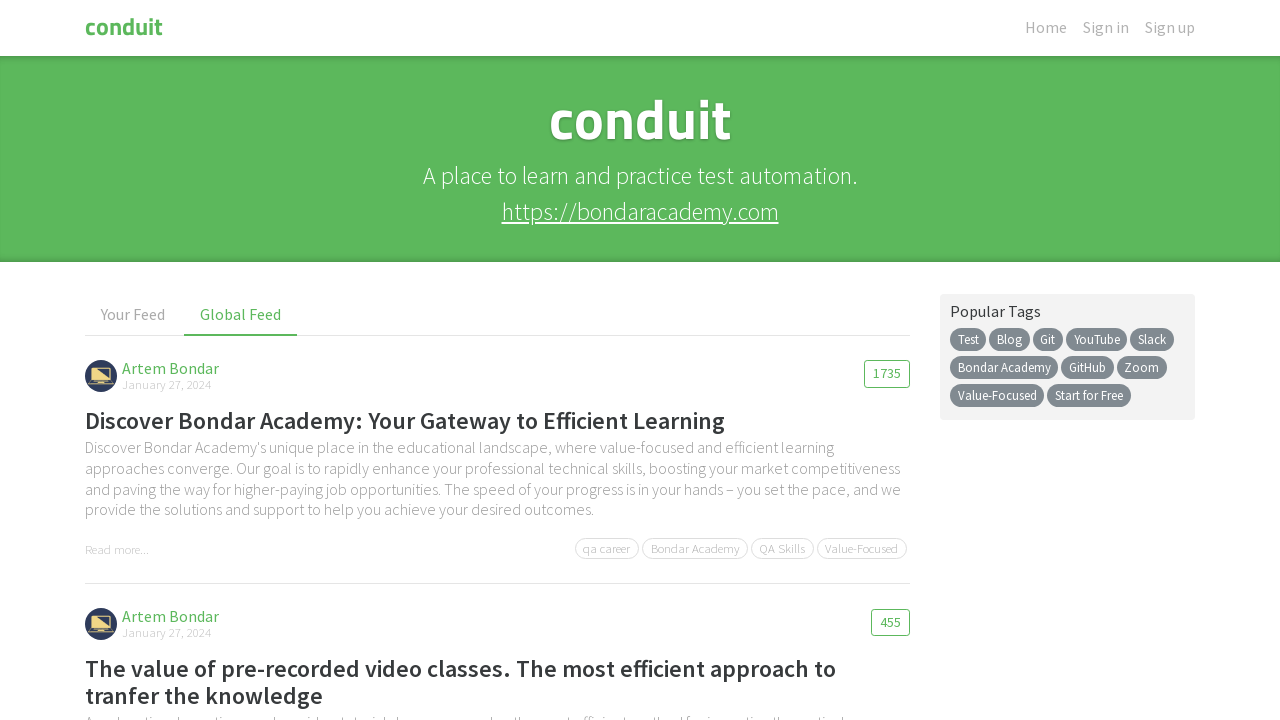

Verified that at least one tag is displayed in the Popular Tags section
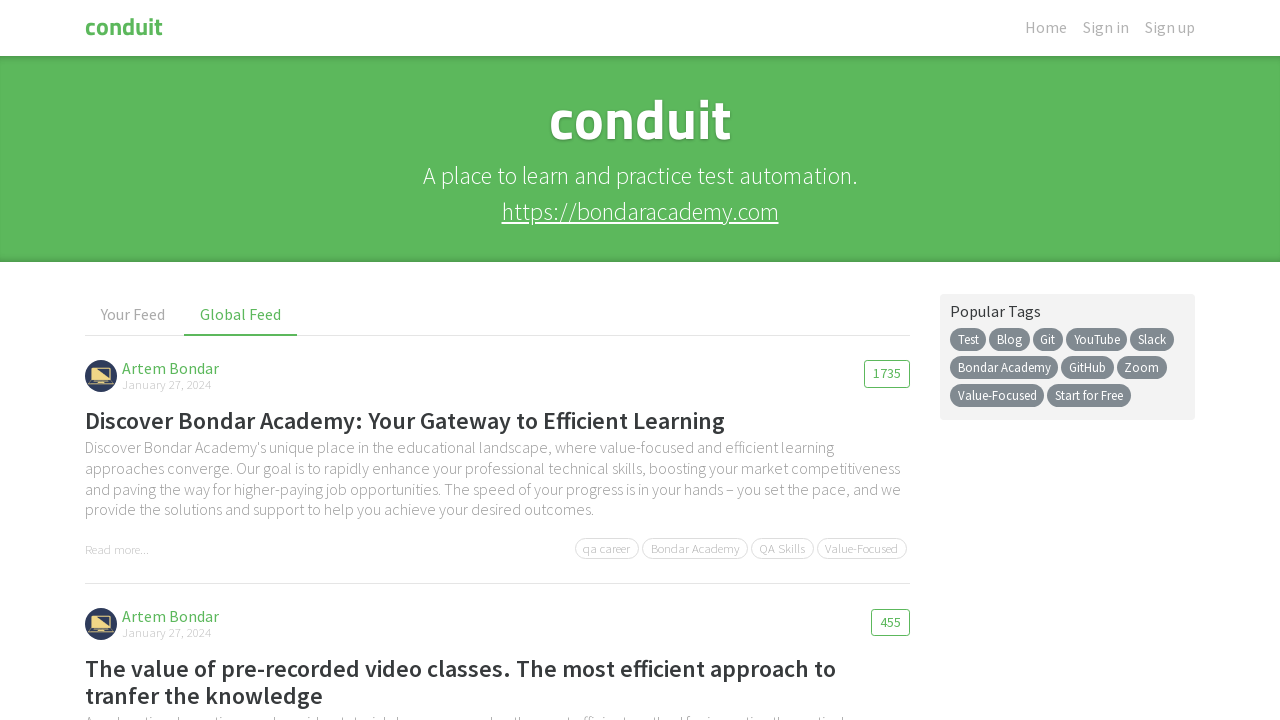

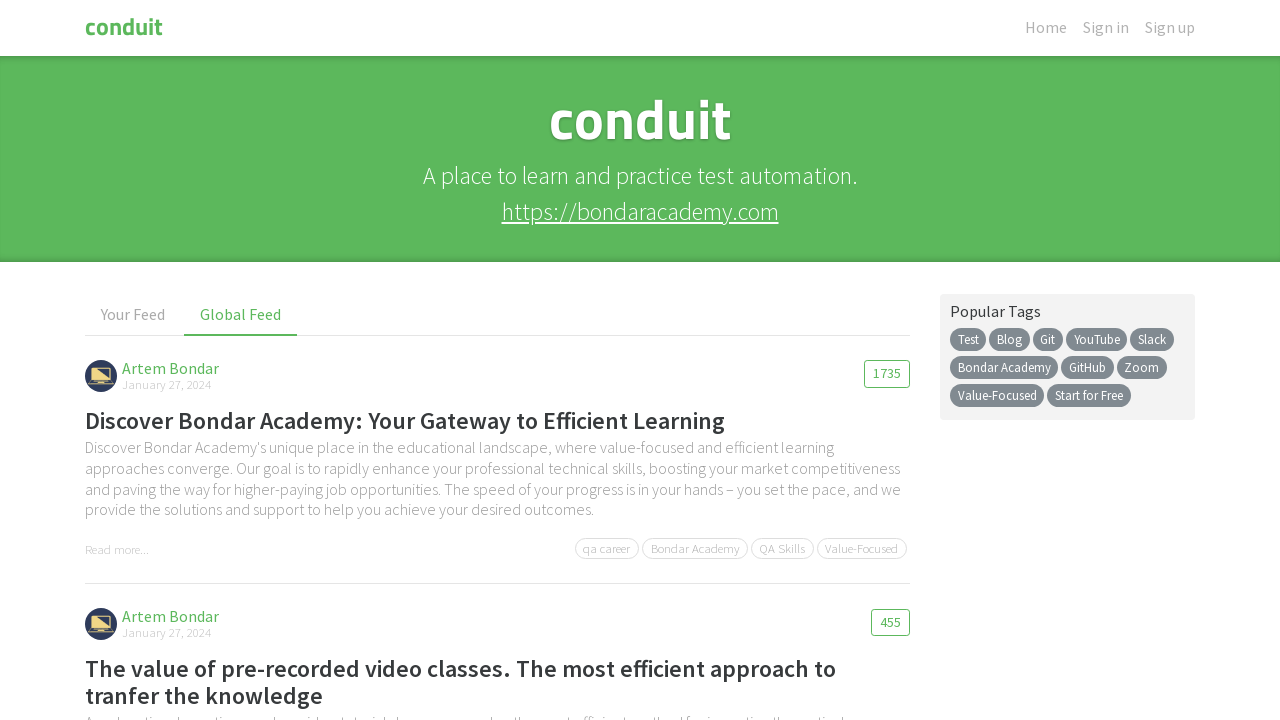